Tests the German foreclosure portal search functionality by selecting a state (Bayern) and court (Traunstein) from dropdown menus and submitting the search form to view auction listings.

Starting URL: https://www.zvg-portal.de/index.php?button=Termine%20suchen

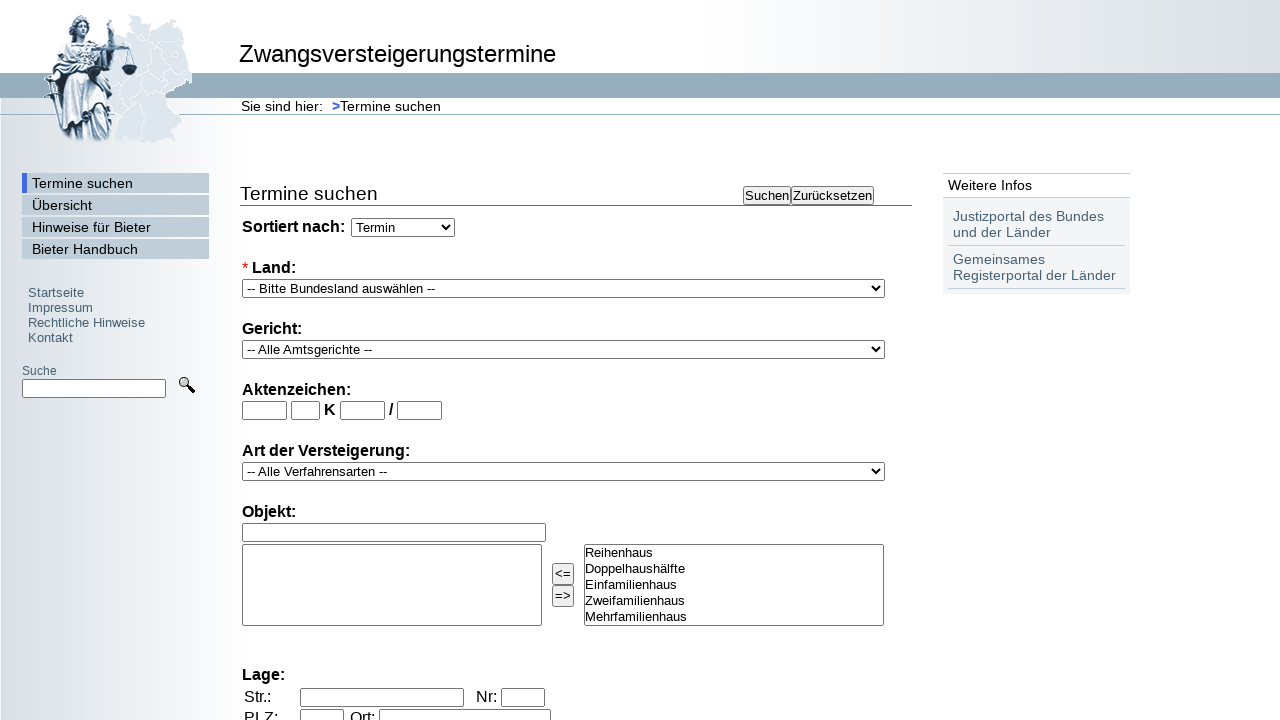

Page loaded and body element is visible
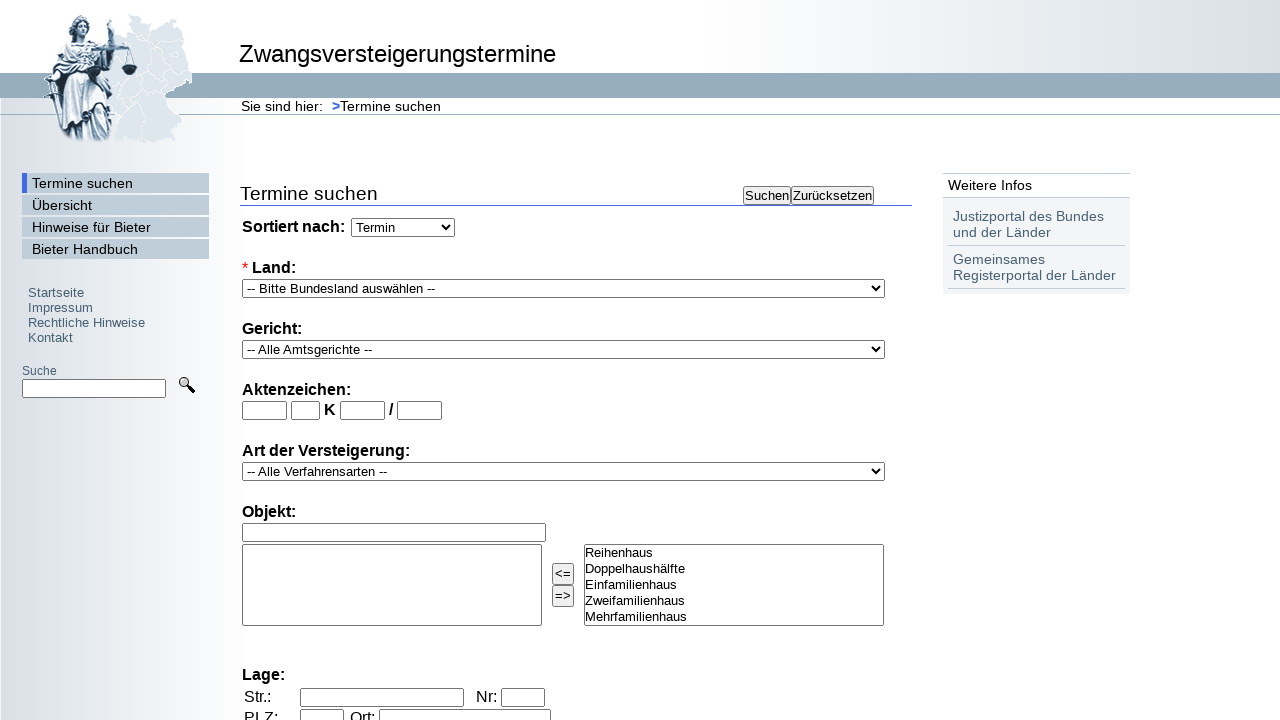

Selected 'Bayern' from the state dropdown on select[name='land_abk']
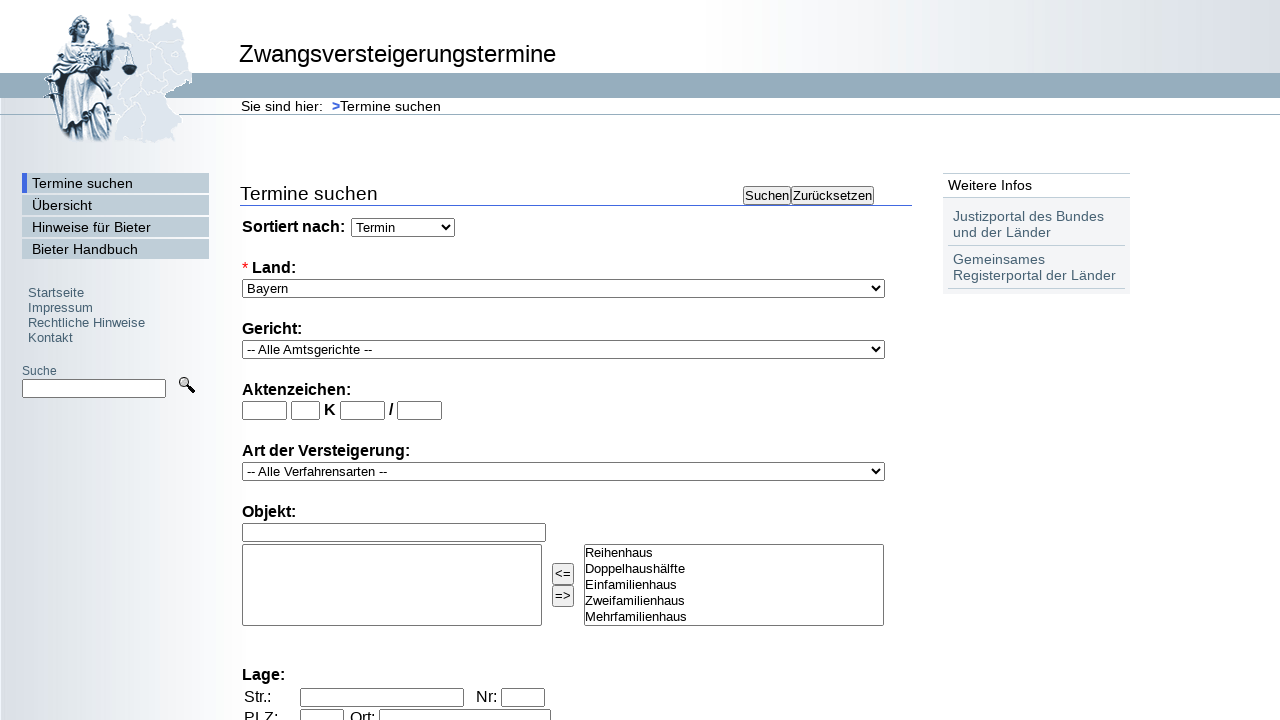

Selected 'Traunstein' from the court dropdown on select[name='ger_id']
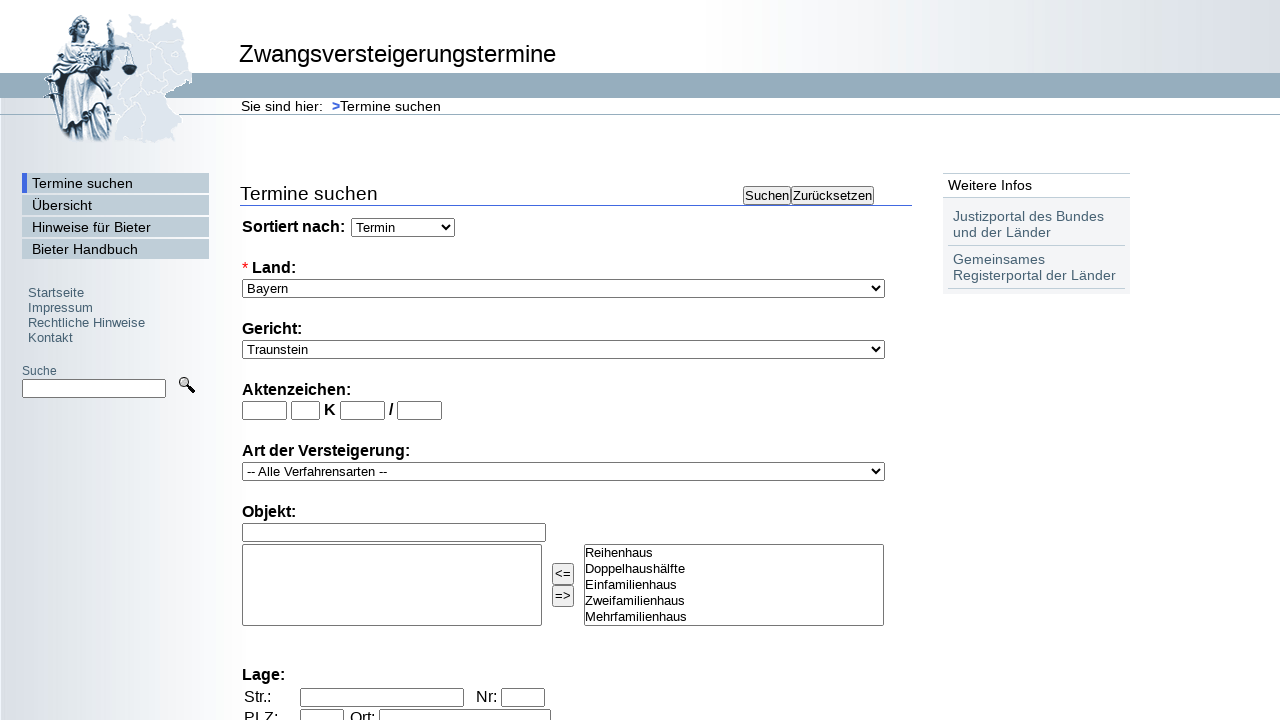

Clicked the search button to submit the form at (759, 644) on xpath=/html/body/div[2]/div[2]/form/h3/nobr/button[1]
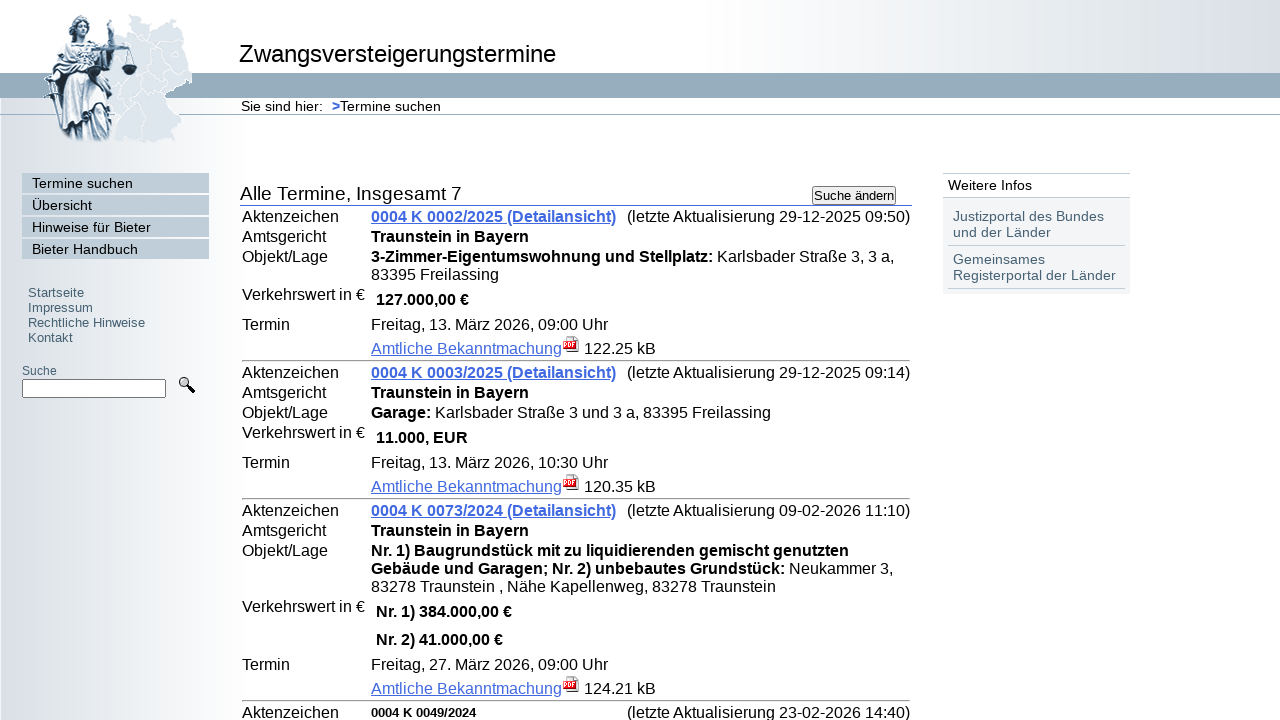

Auction listings table loaded successfully
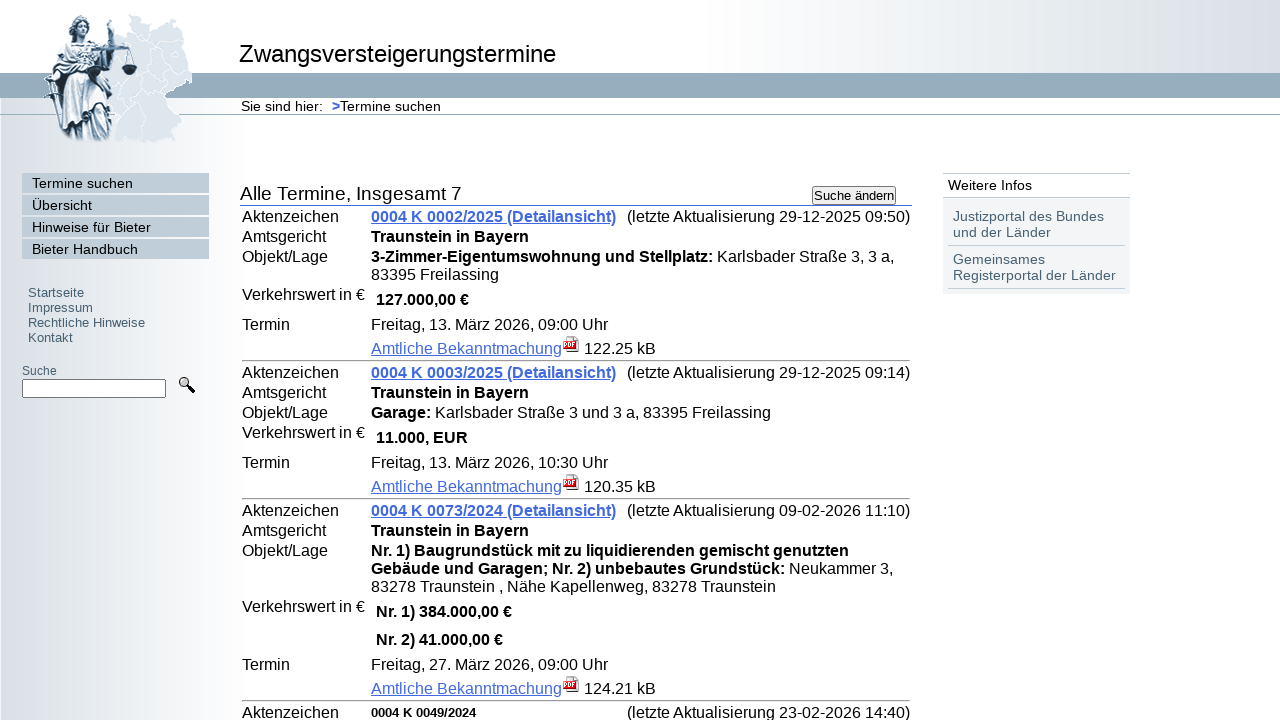

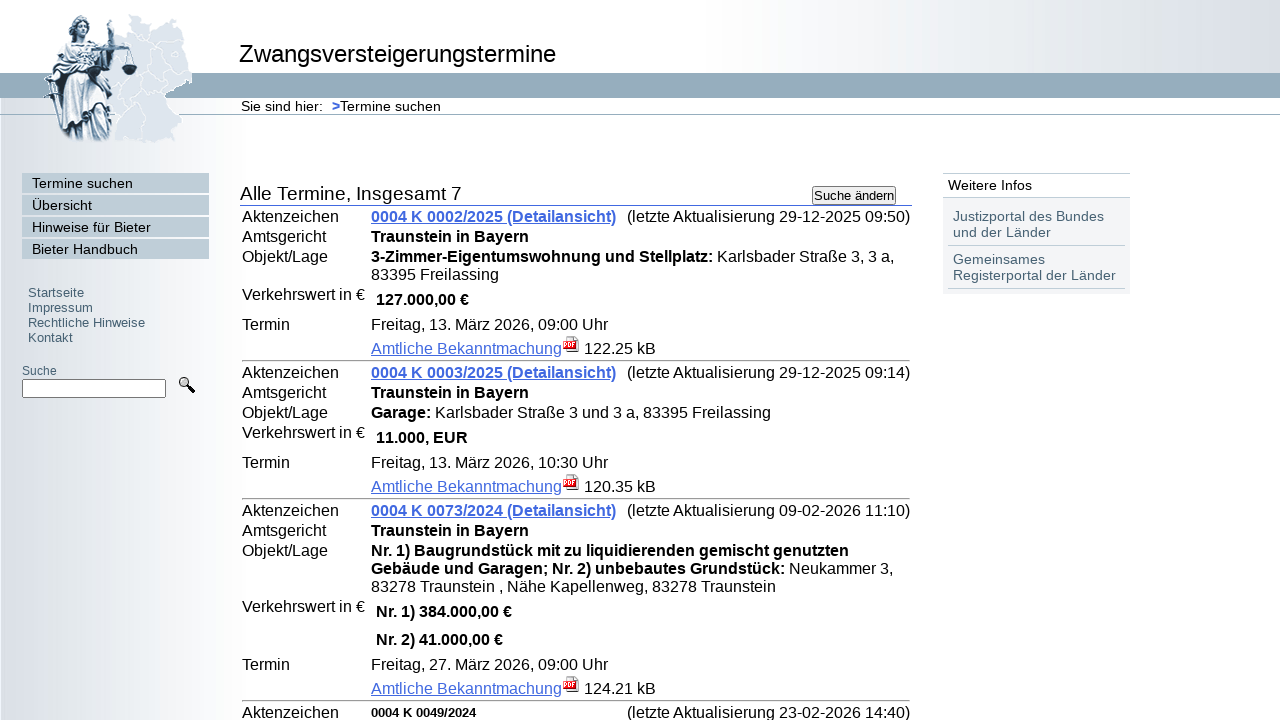